Tests mouse operations including hover over menu elements, drag and drop functionality, and slider manipulation on a practice website

Starting URL: https://www.leafground.com/drag.xhtml

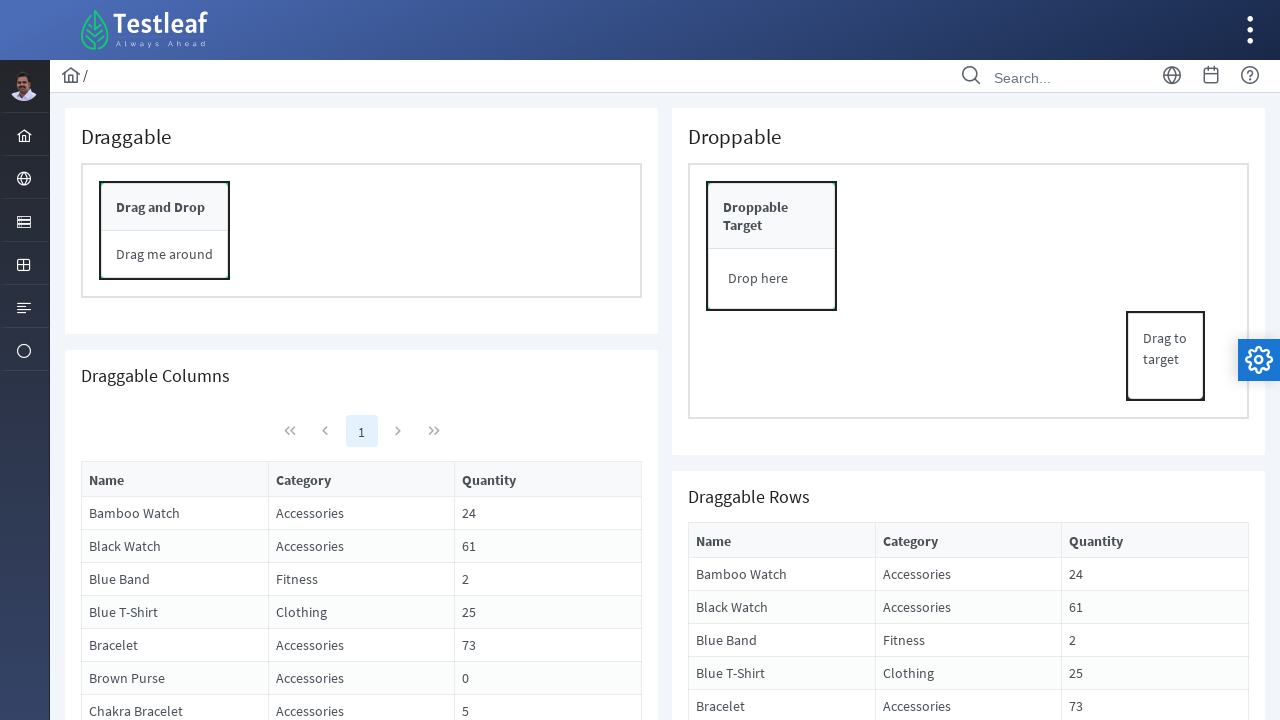

Hovered over first menu item at (24, 134) on #menuform\:j_idt37
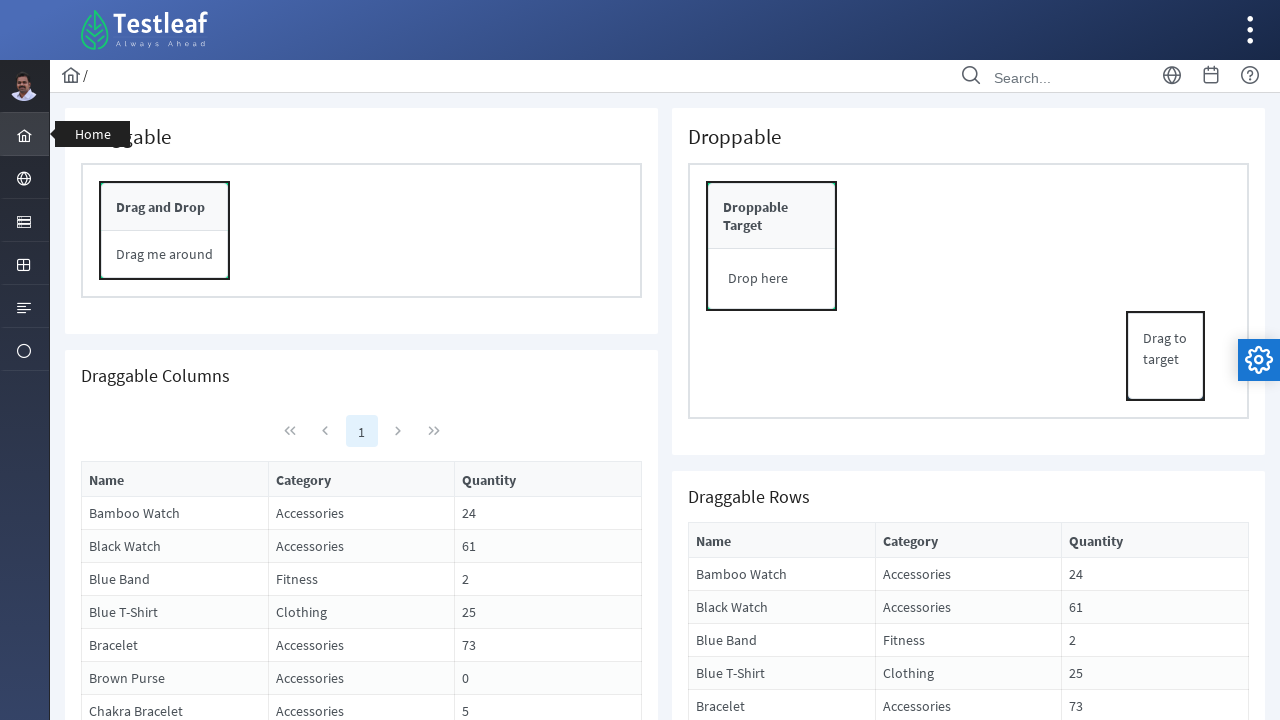

Hovered over second menu item at (24, 178) on #menuform\:j_idt38
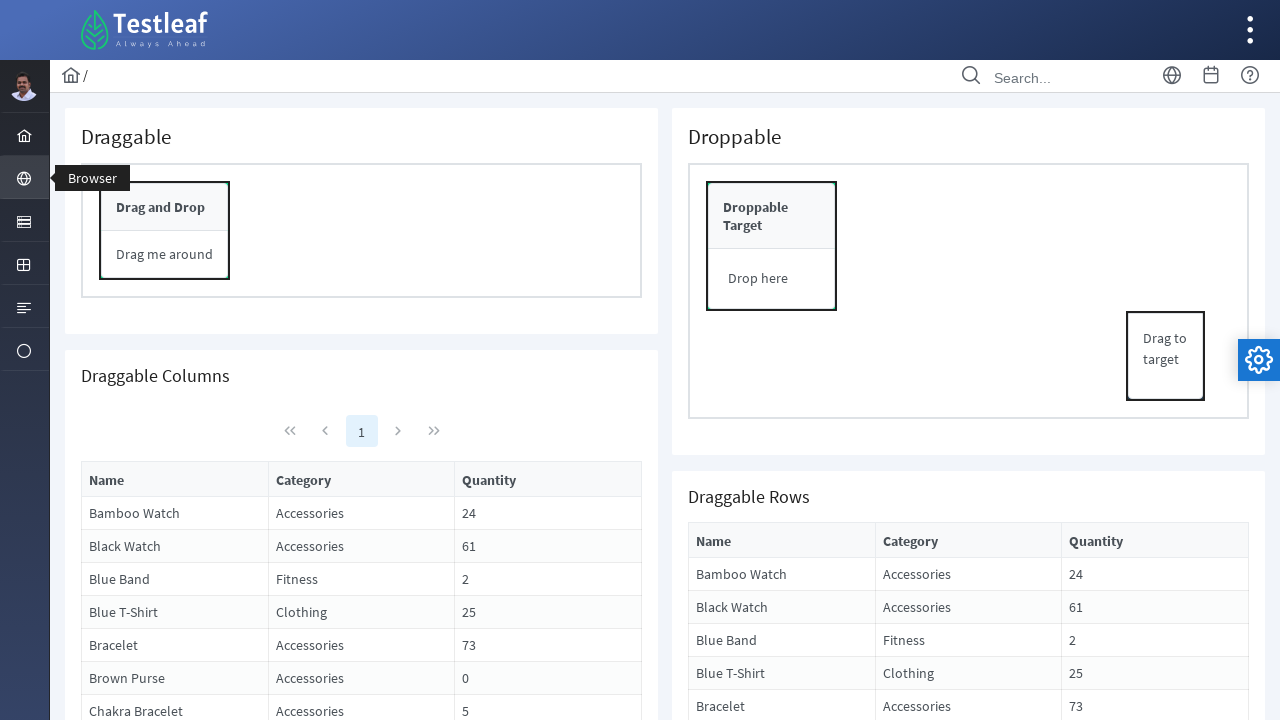

Hovered over third menu item at (24, 220) on #menuform\:j_idt39
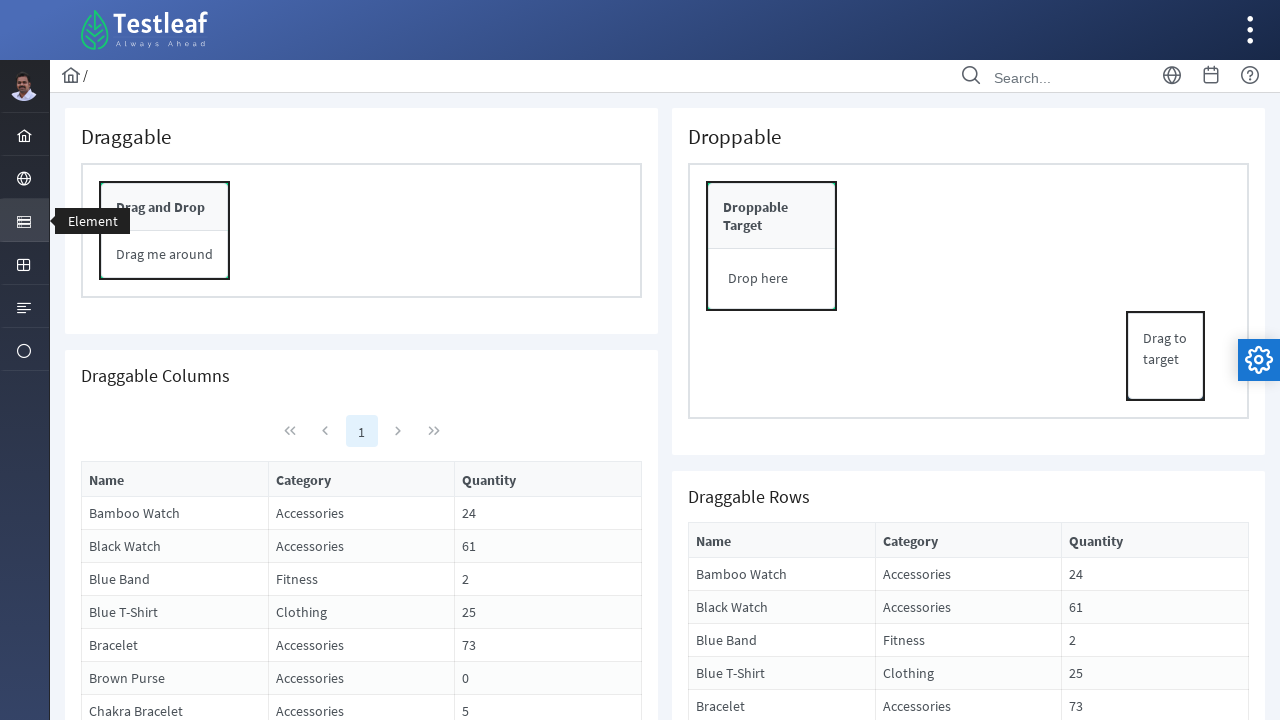

Dragged source element to target (drag and drop operation) at (772, 246)
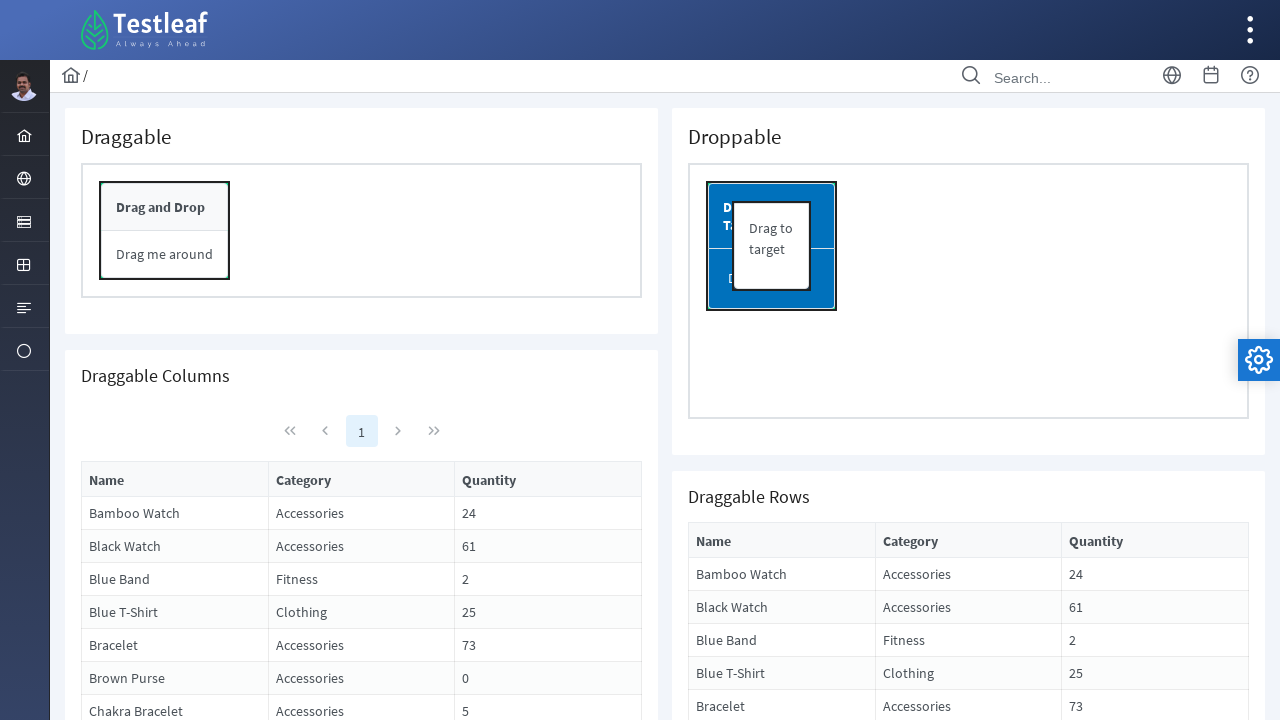

Located slider handle element and retrieved bounding box
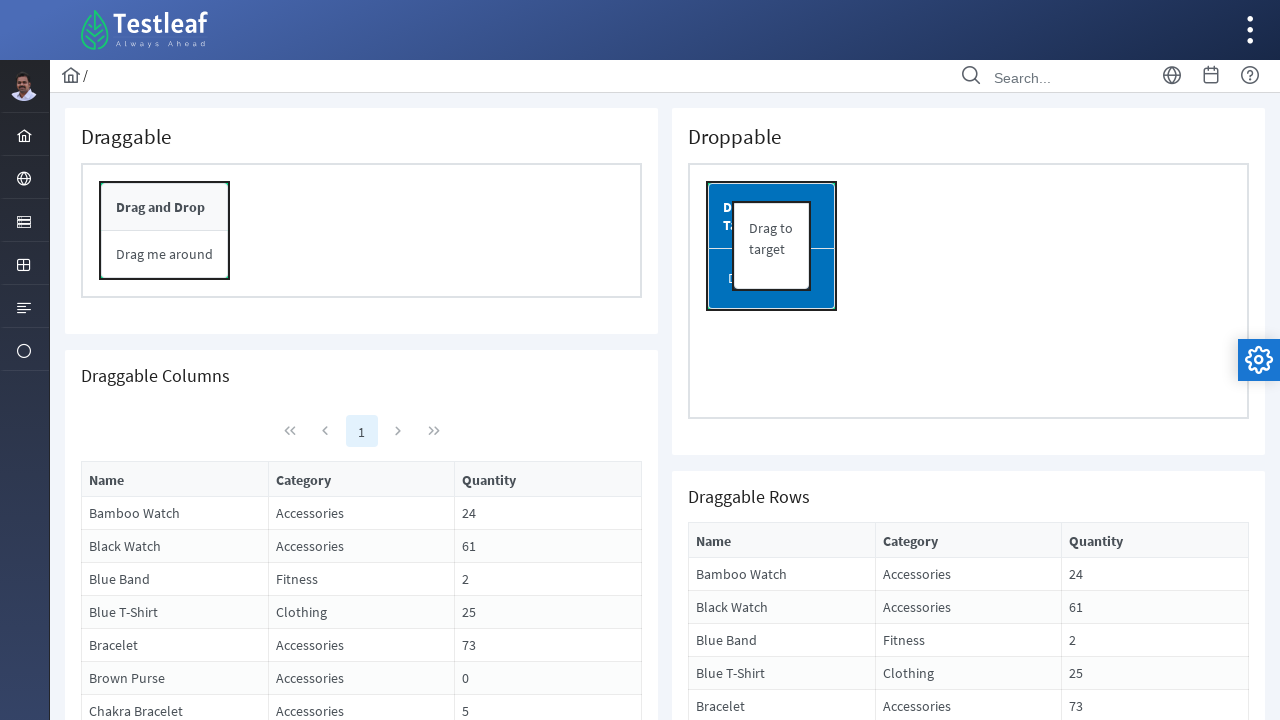

Moved mouse to slider handle center position at (811, 1169)
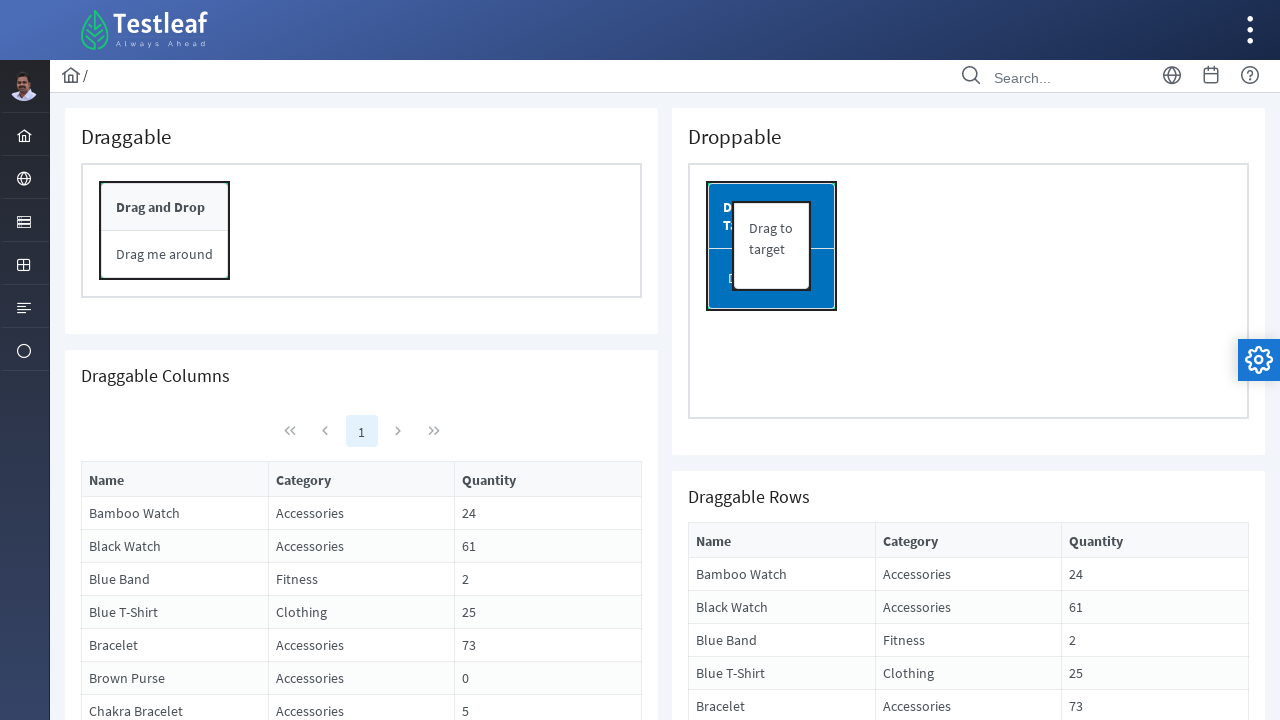

Pressed down mouse button on slider at (811, 1169)
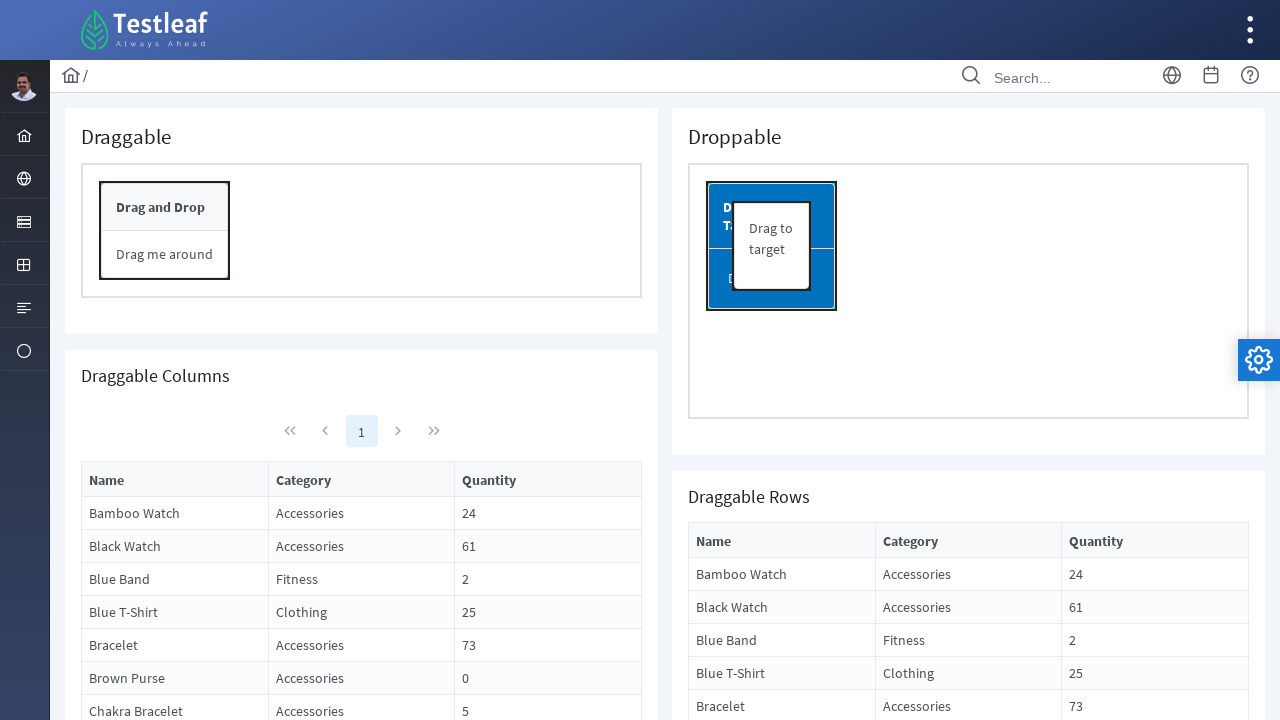

Dragged slider handle 50 pixels to the right at (861, 1169)
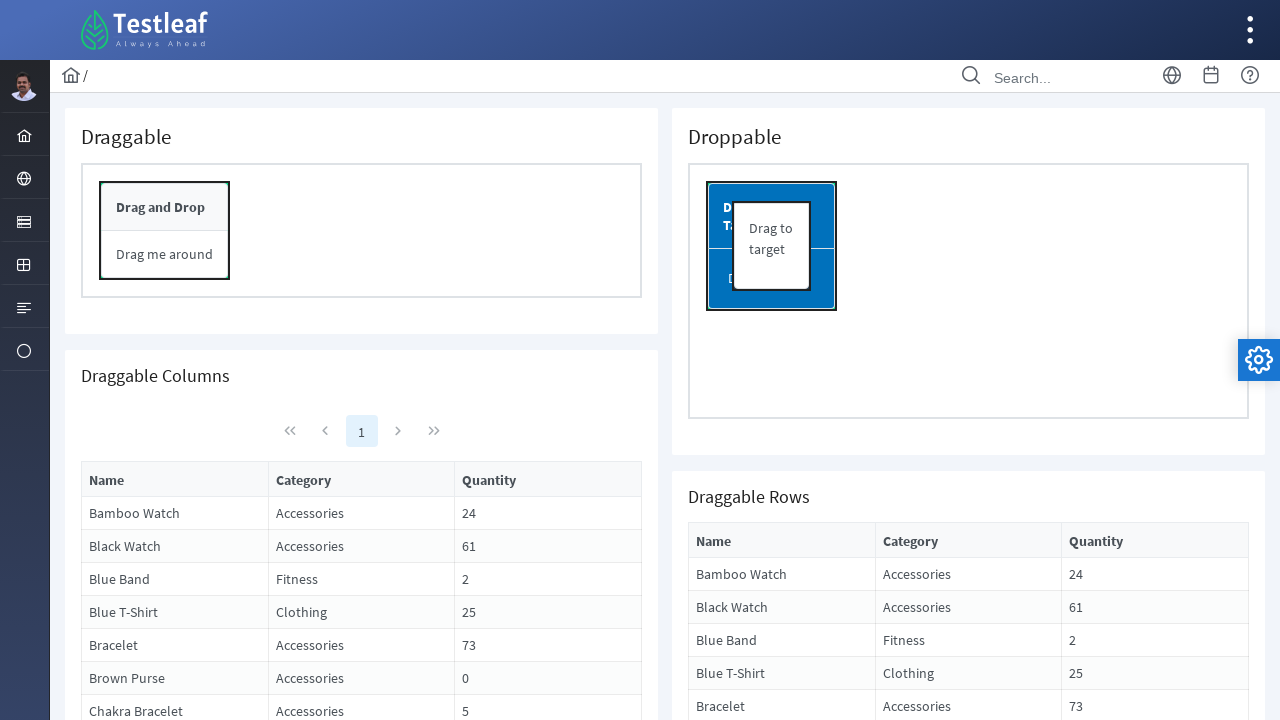

Released mouse button to complete slider drag operation at (861, 1169)
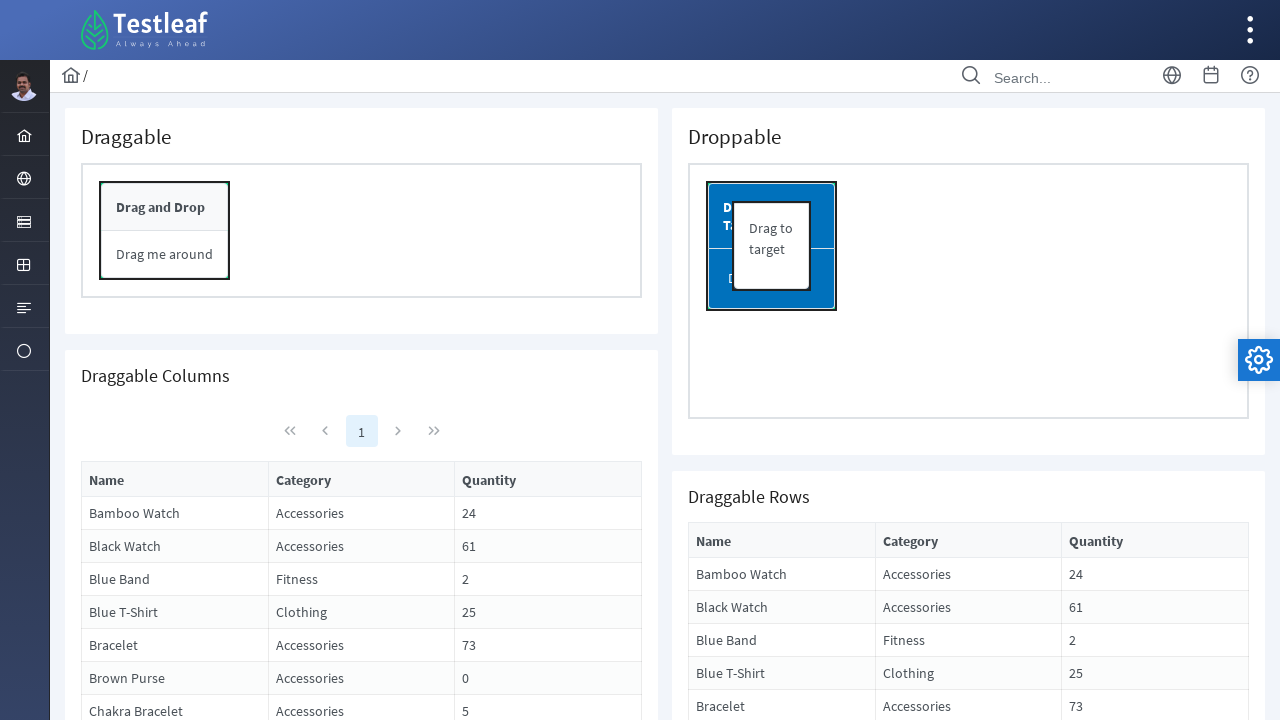

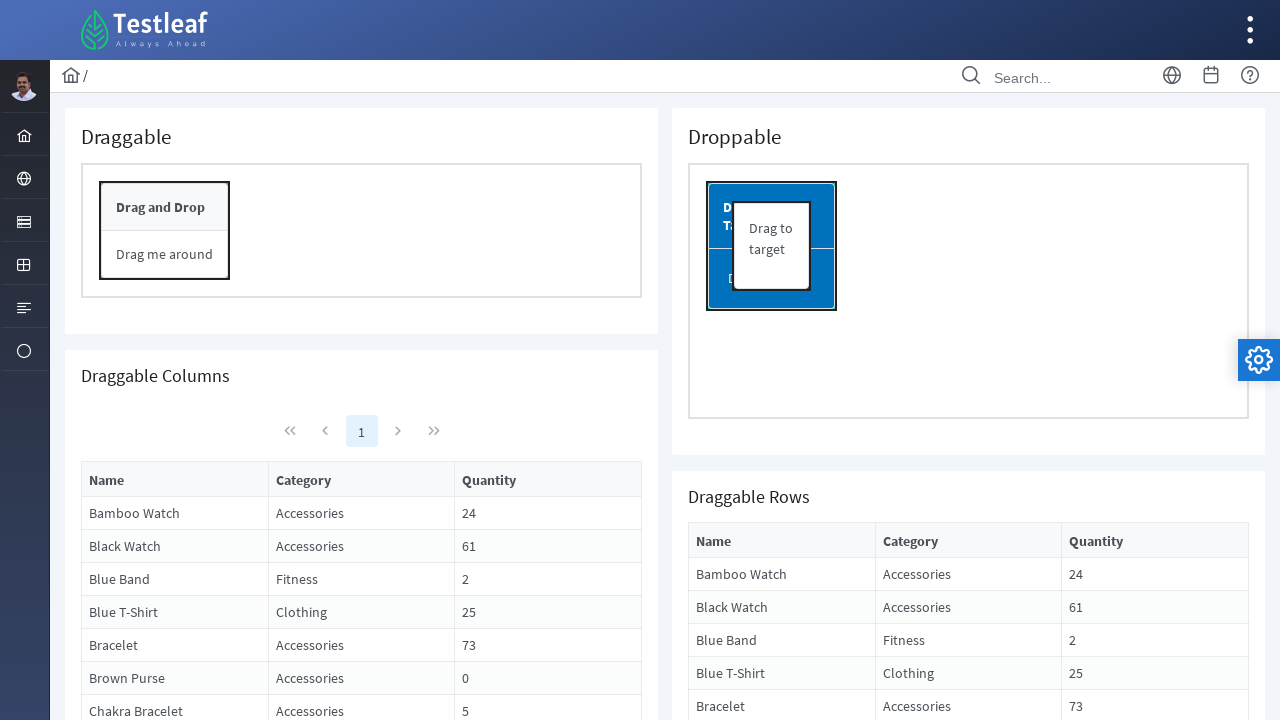